Types initial text, then appends more text to the search box

Starting URL: https://duckduckgo.com/

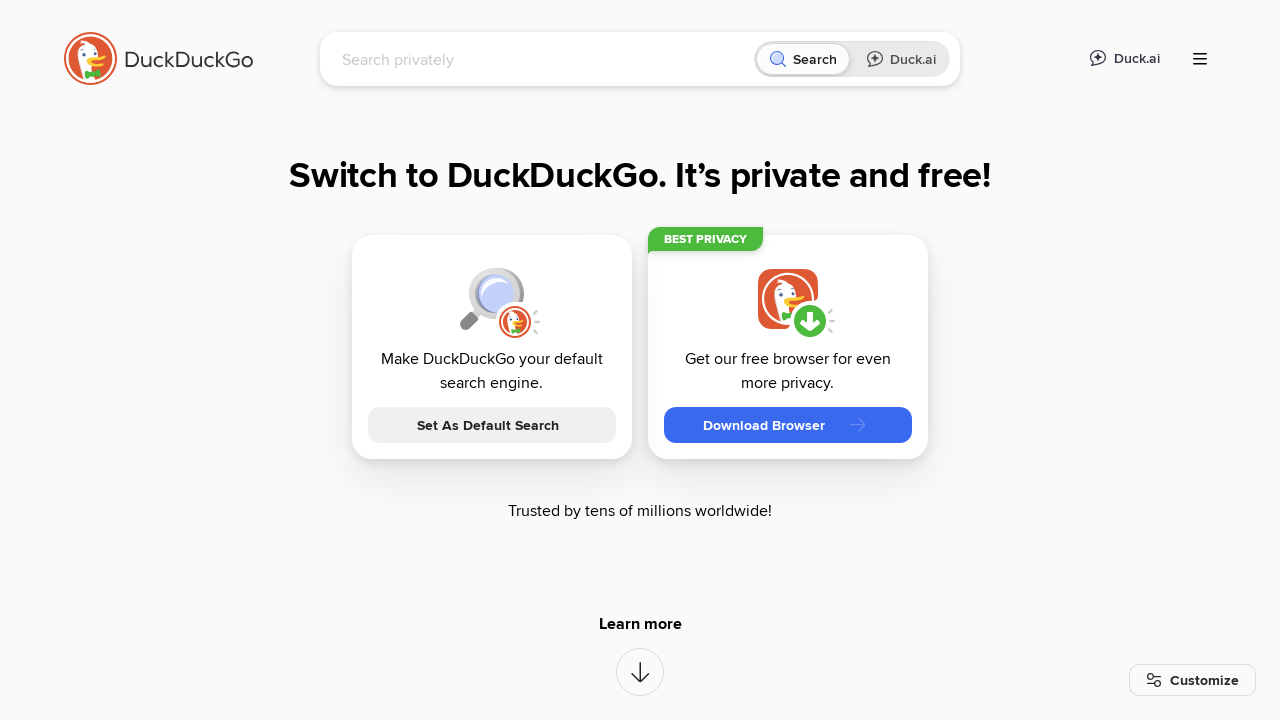

Filled search box with initial text 'initial' on #searchbox_input
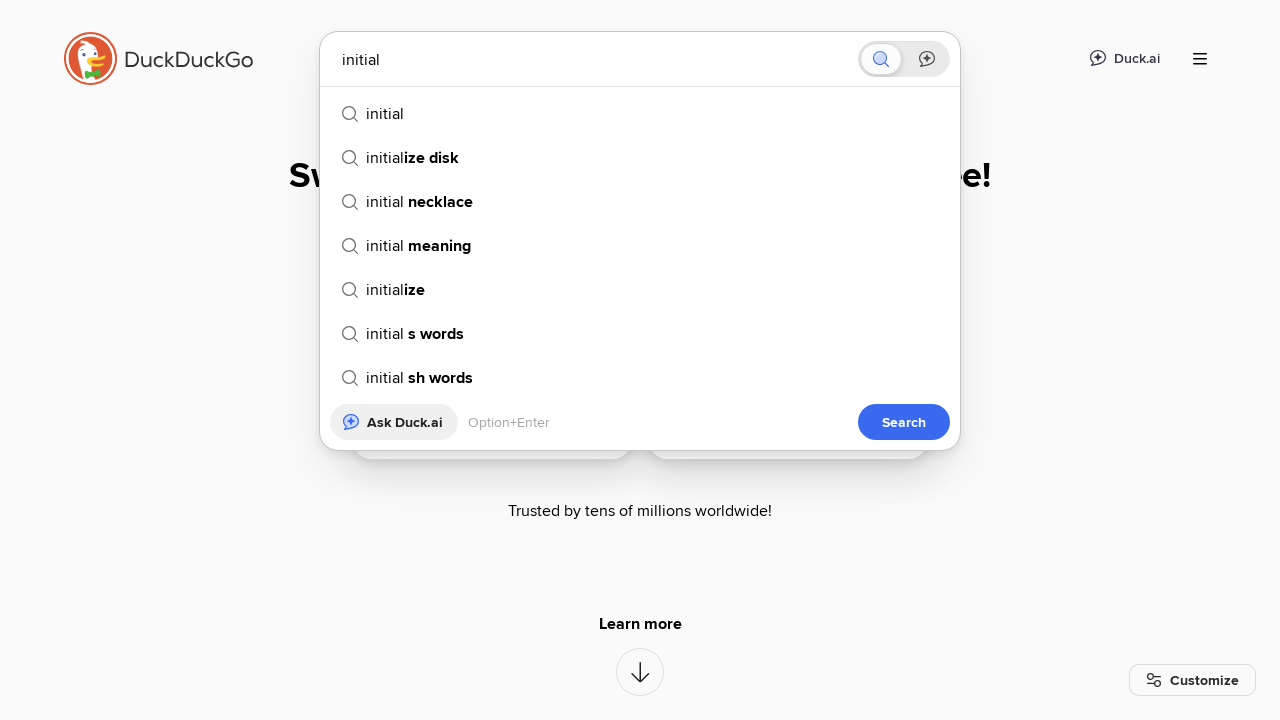

Appended text 'Appended' to the search box
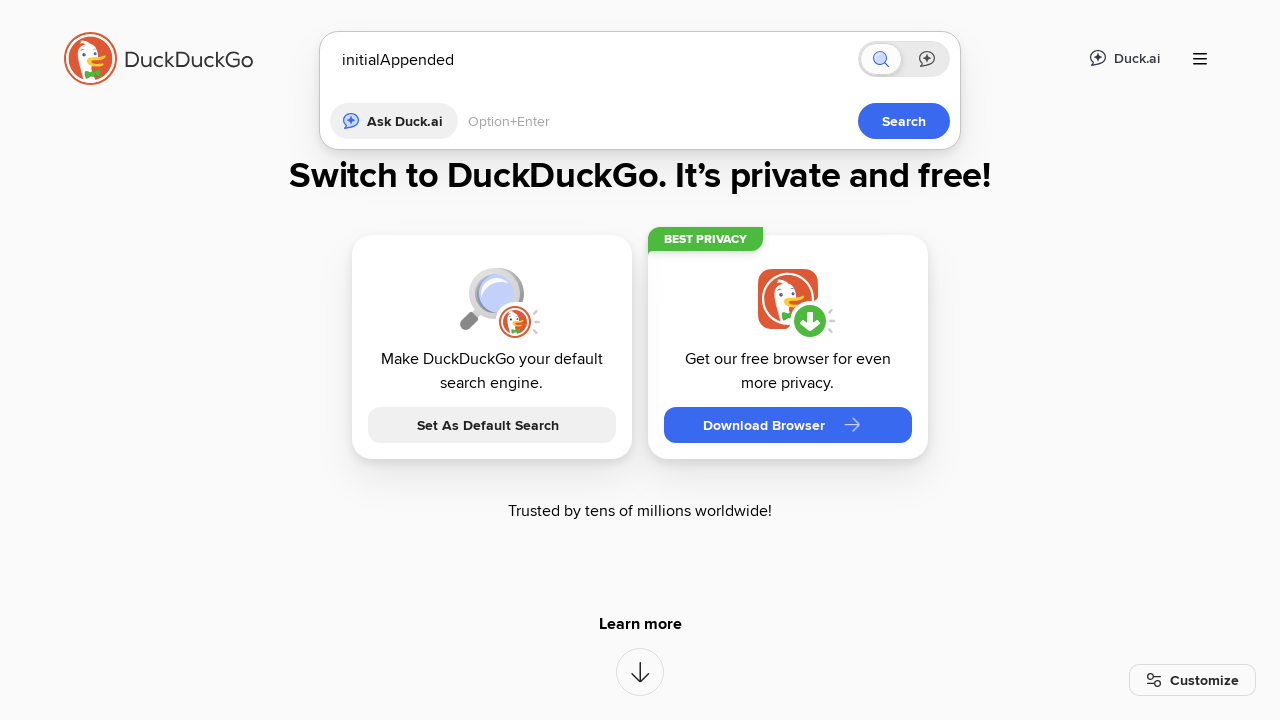

Verified that 'Appended' text is present in search box
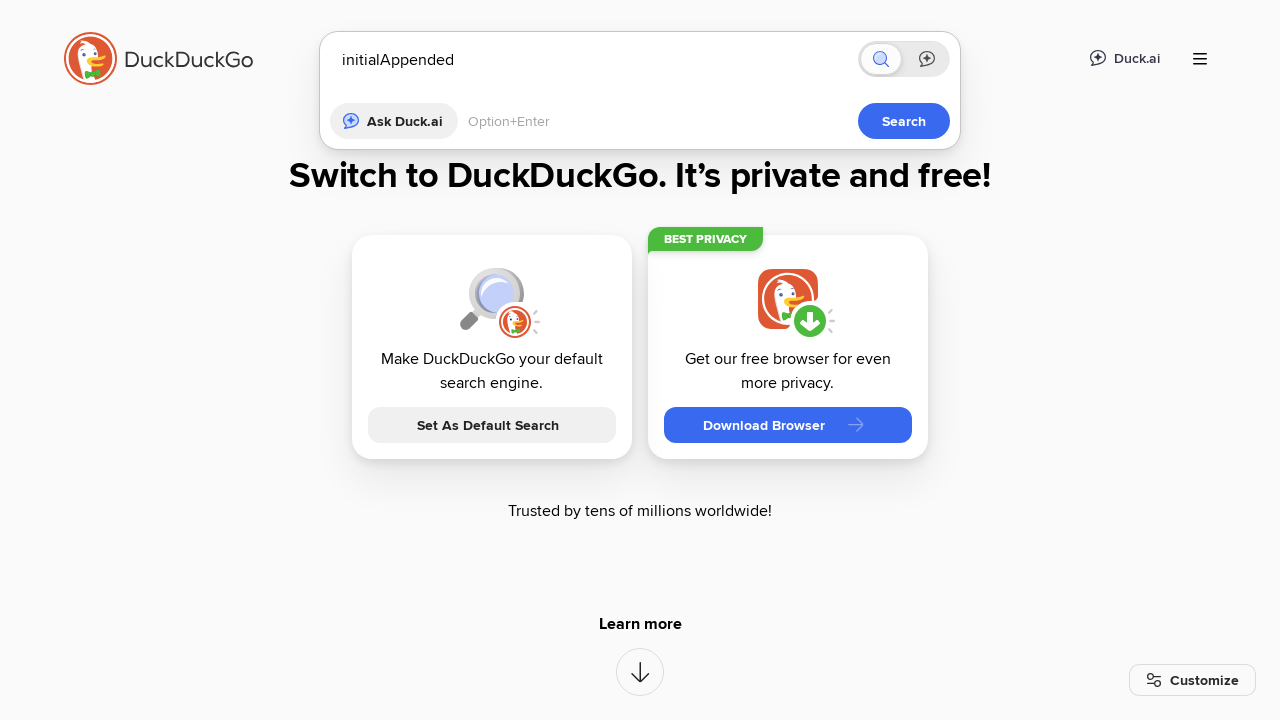

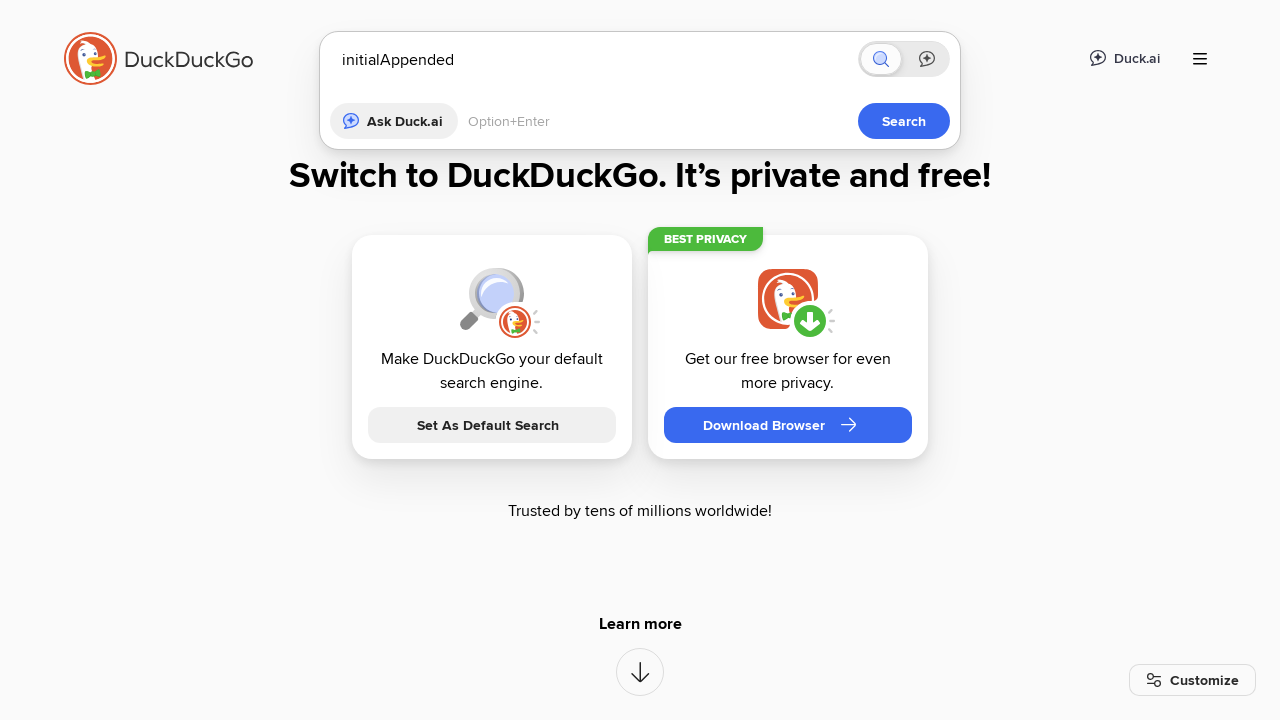